Tests mouse release action after click-and-hold and move to target element

Starting URL: https://crossbrowsertesting.github.io/drag-and-drop

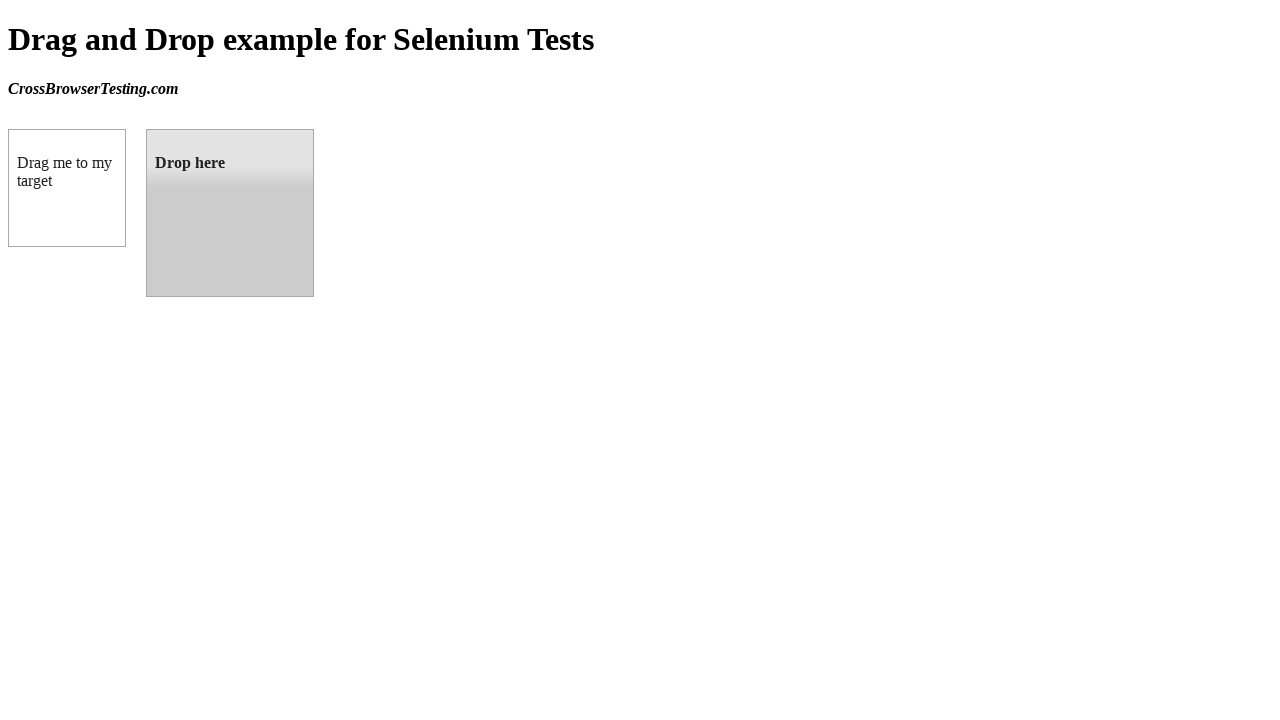

Waited for draggable element to load
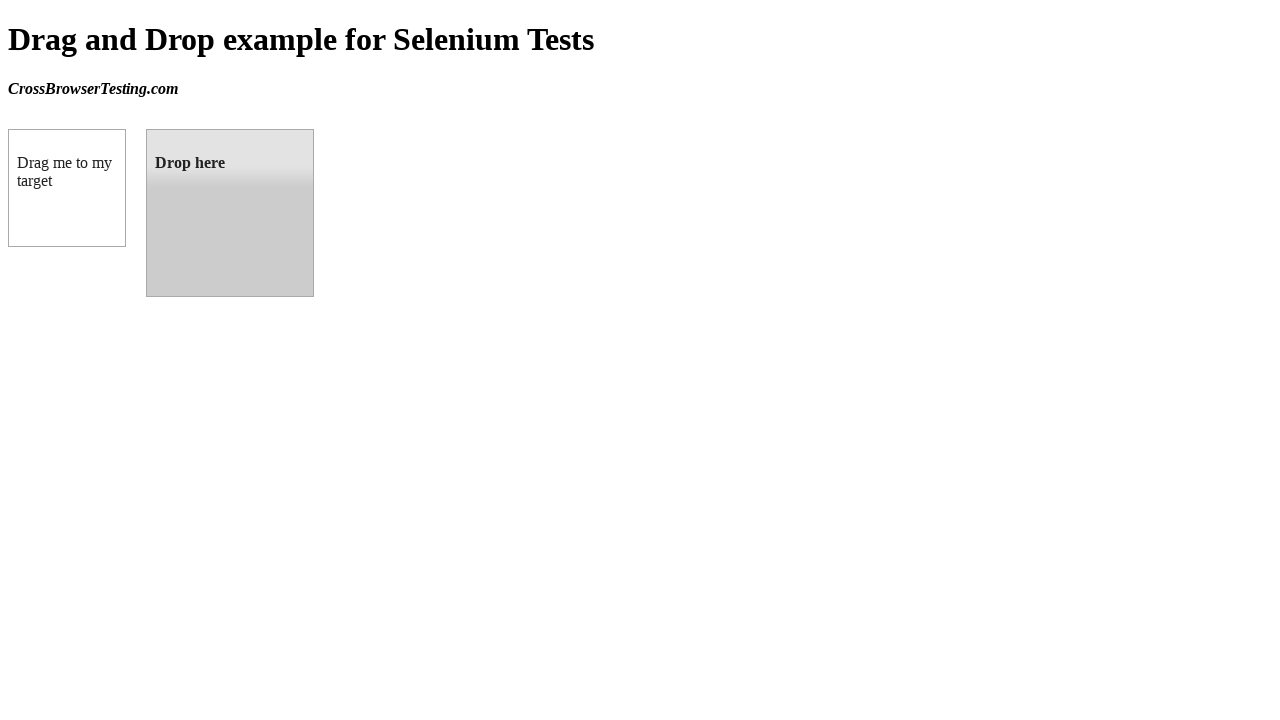

Located draggable source element
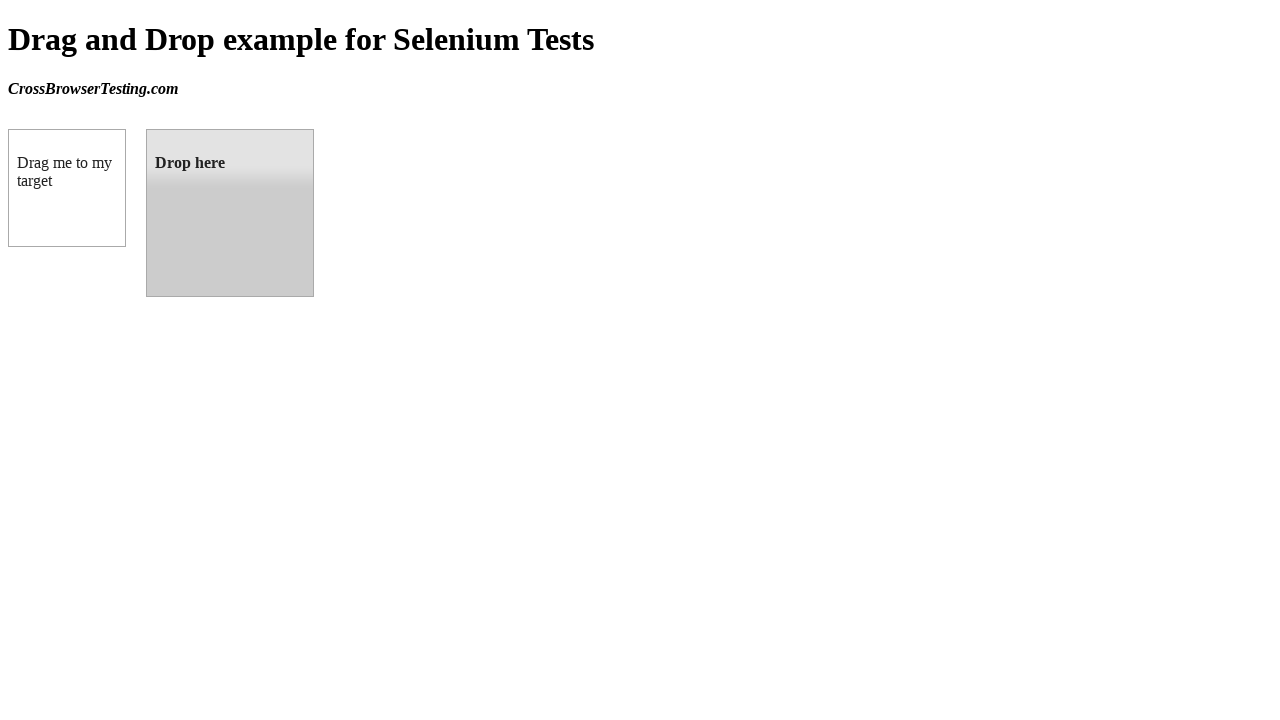

Located droppable target element
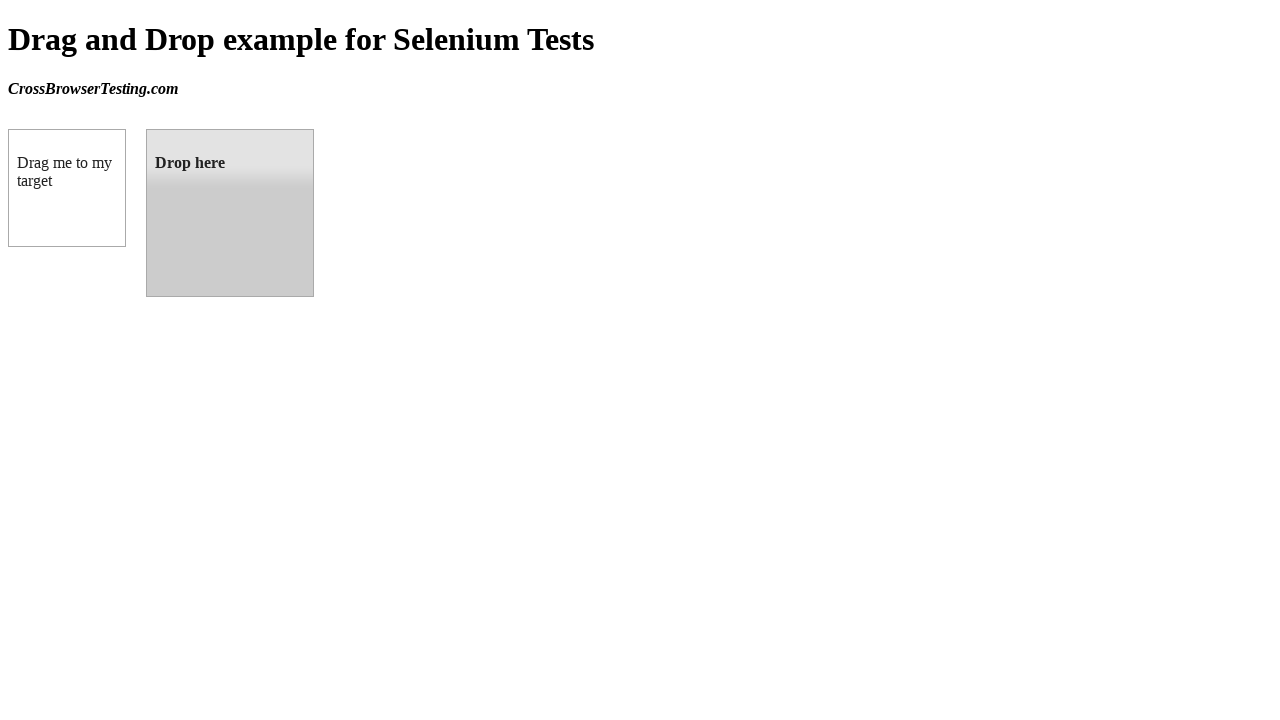

Retrieved bounding box of source element
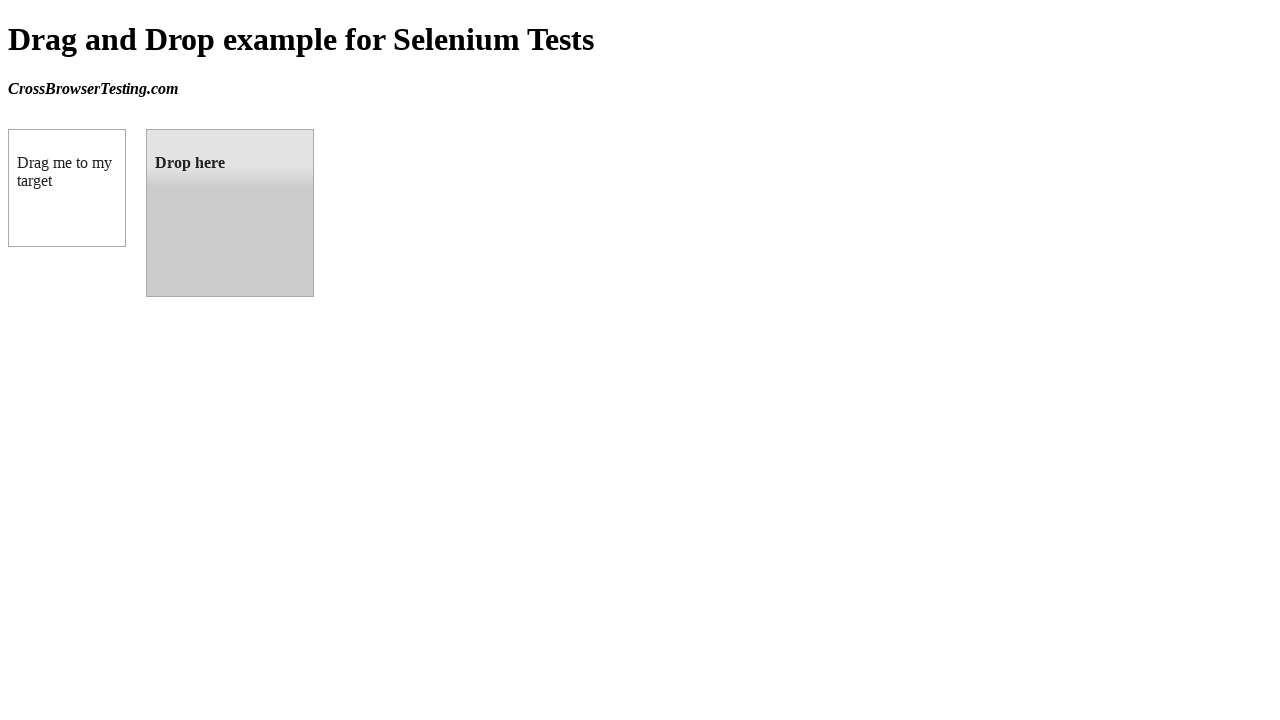

Retrieved bounding box of target element
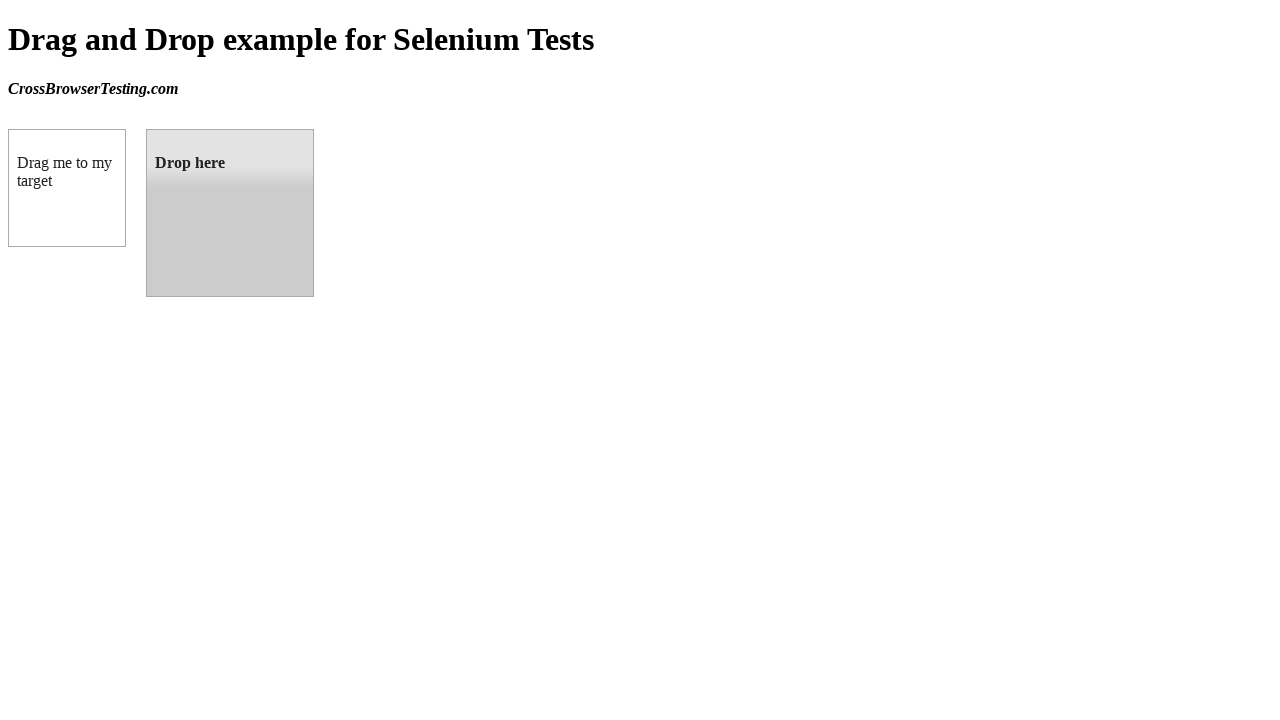

Moved mouse to center of source element at (67, 188)
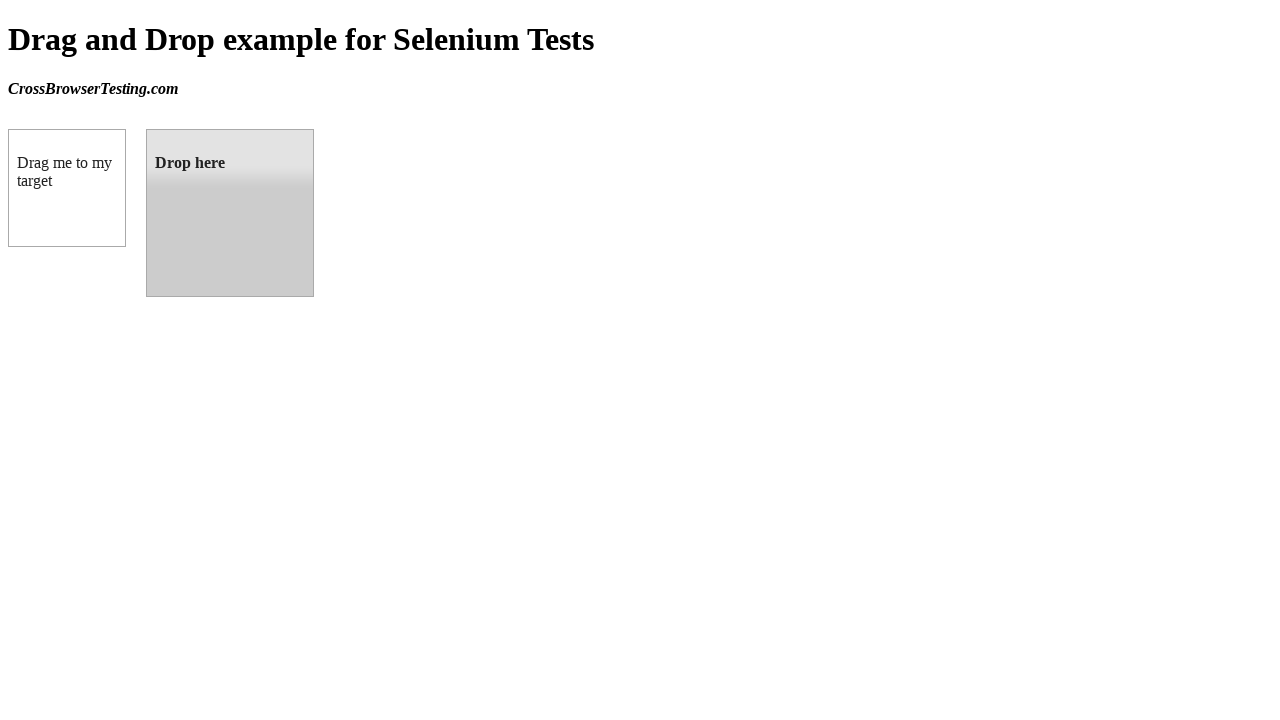

Pressed mouse button down to initiate drag at (67, 188)
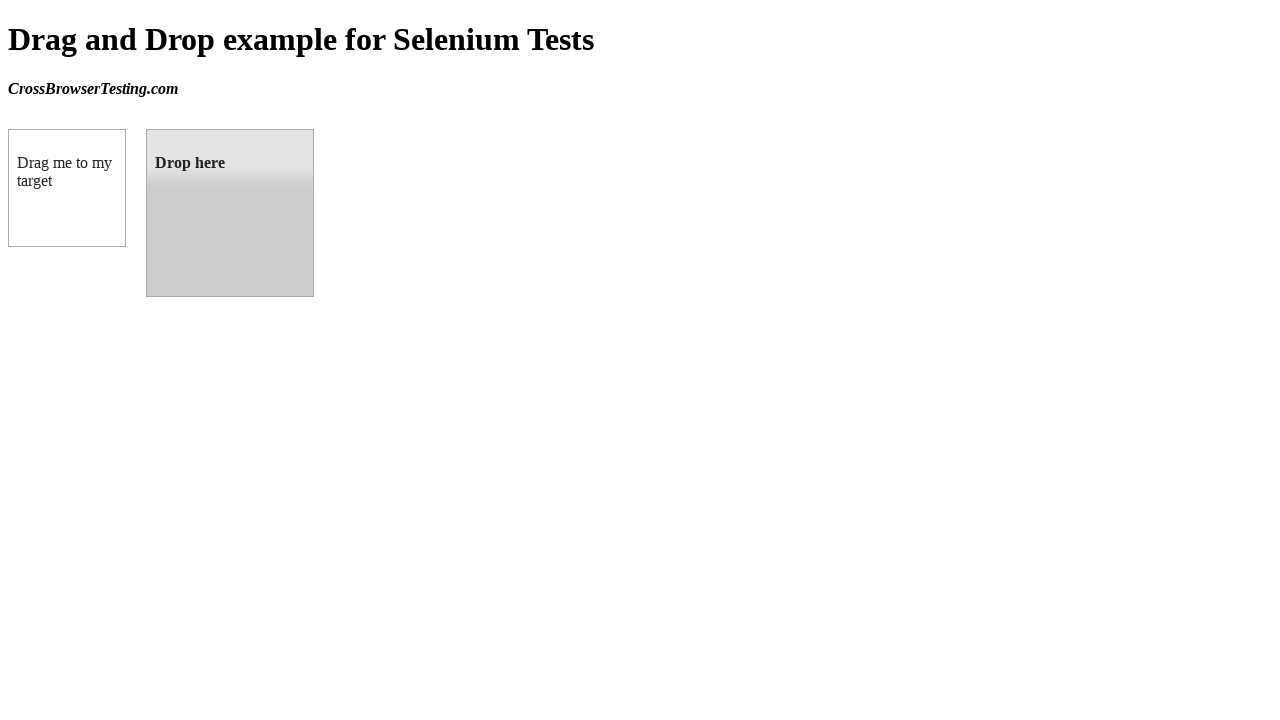

Moved mouse to center of target element while holding button at (230, 213)
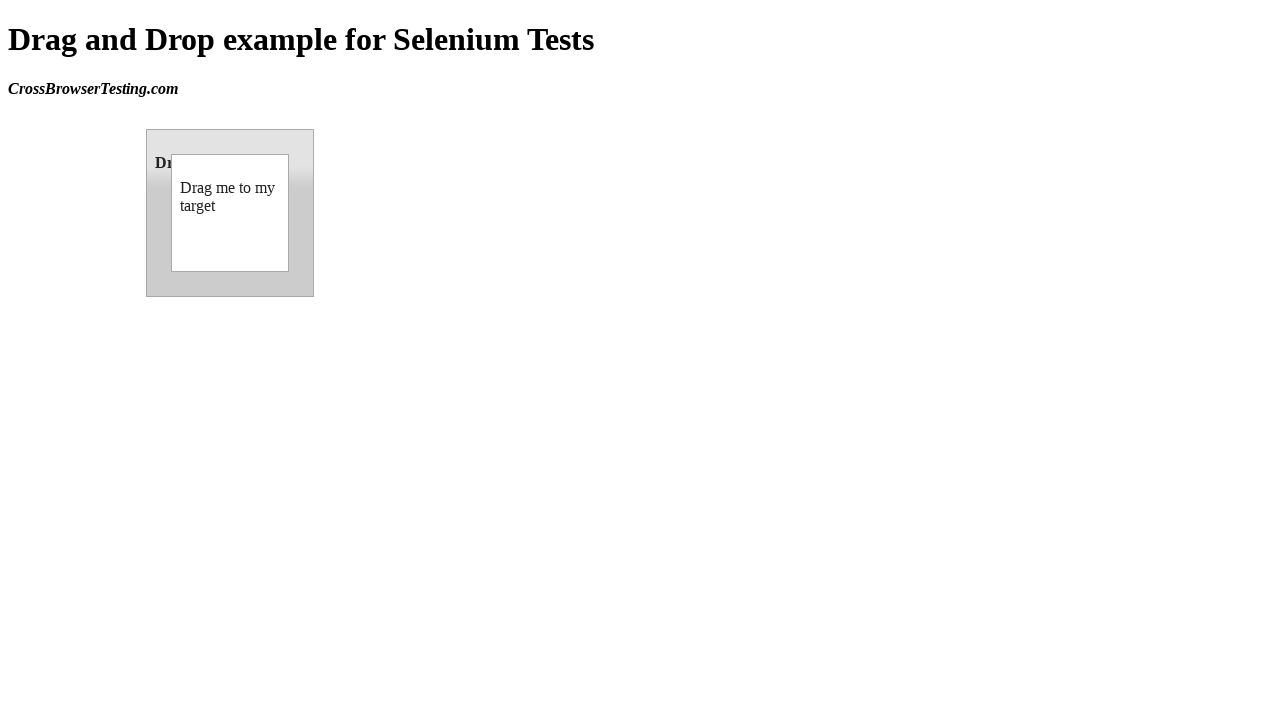

Released mouse button to drop element on target at (230, 213)
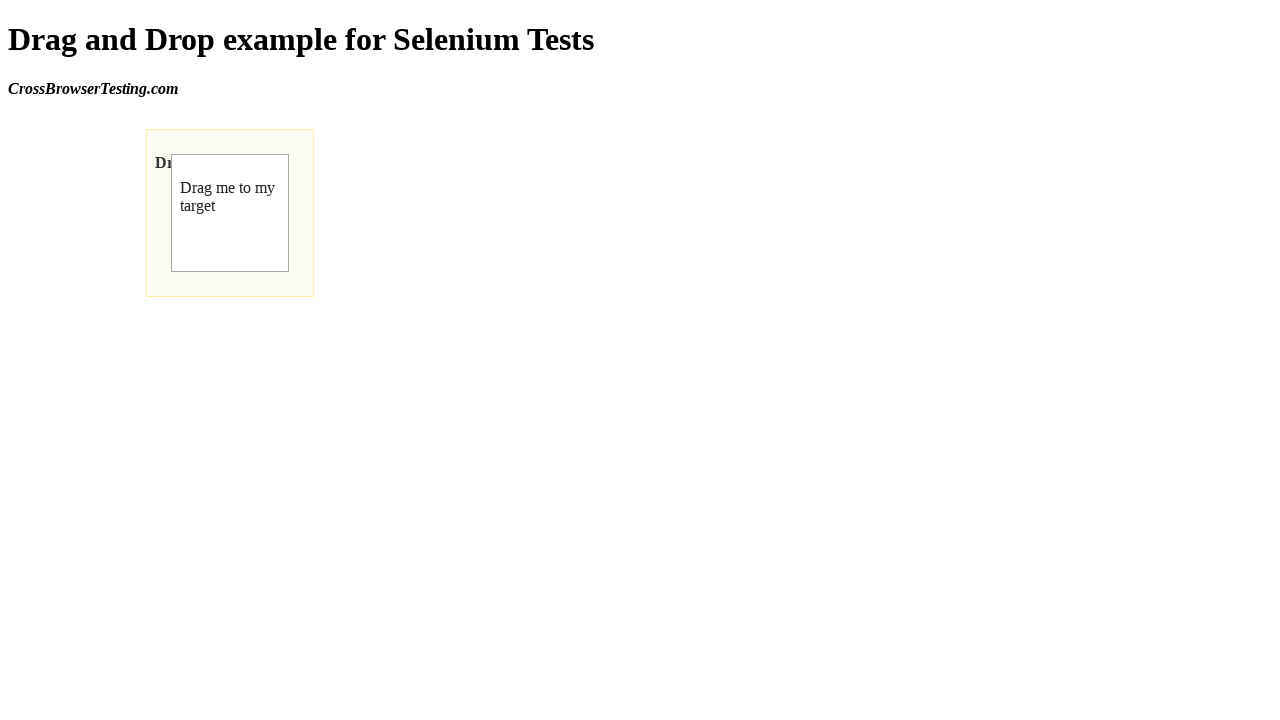

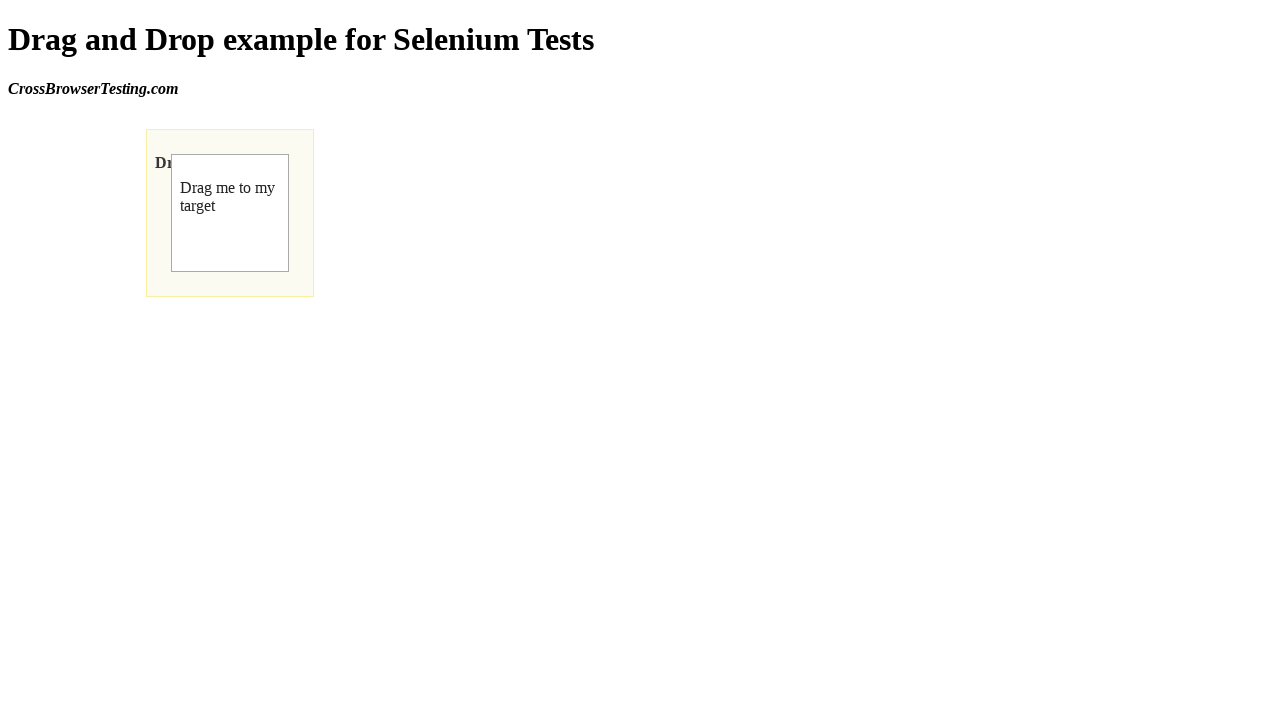